Navigates to DeHieu website and handles marketing popup if it appears by closing it

Starting URL: https://dehieu.vn/

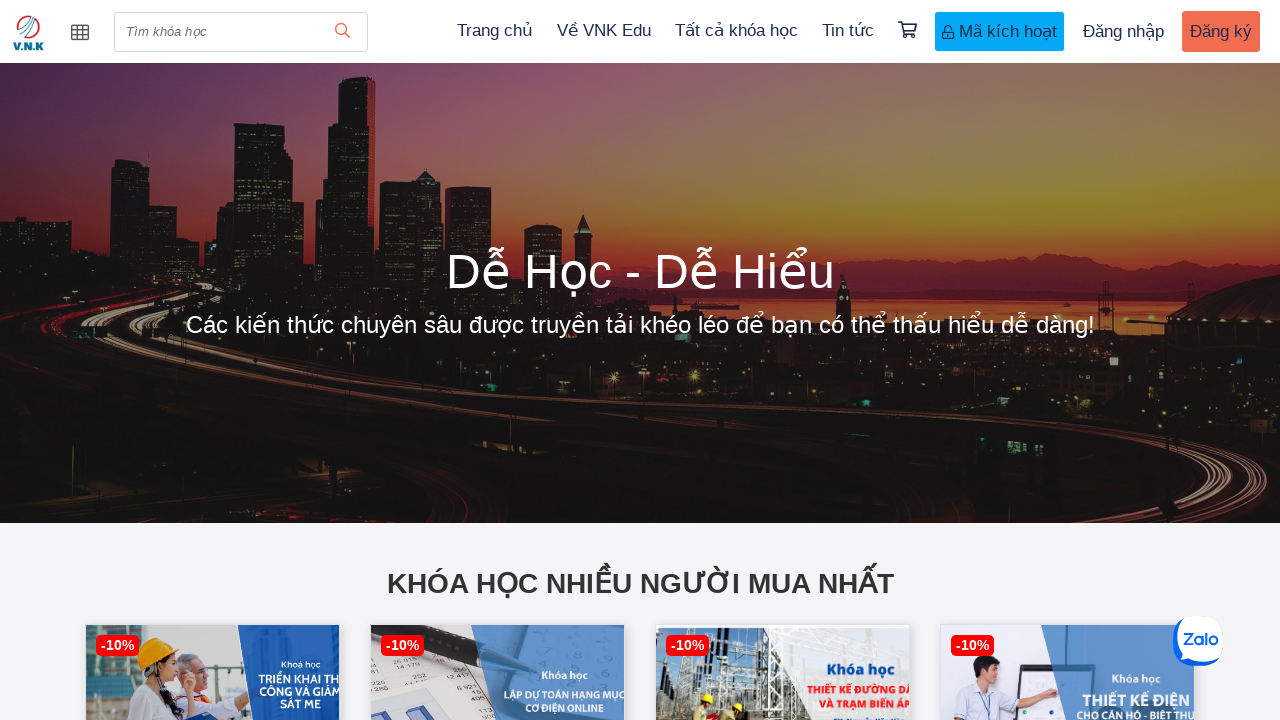

Located marketing popup element
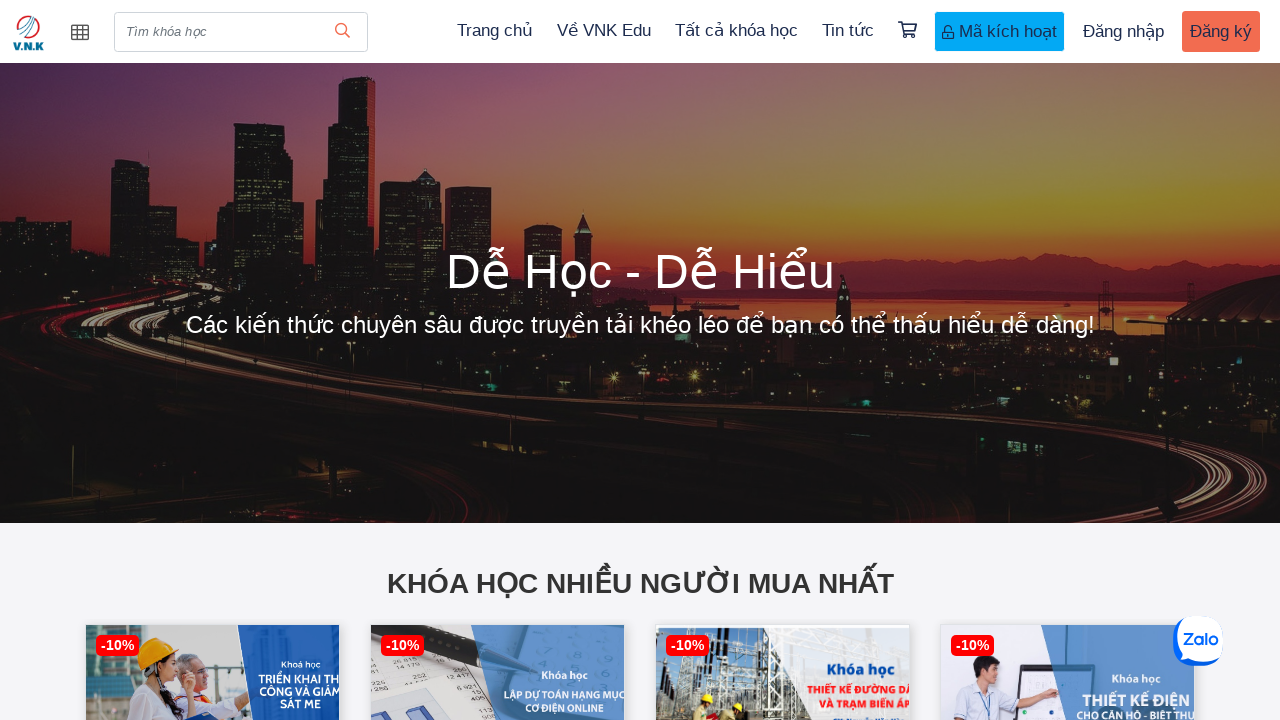

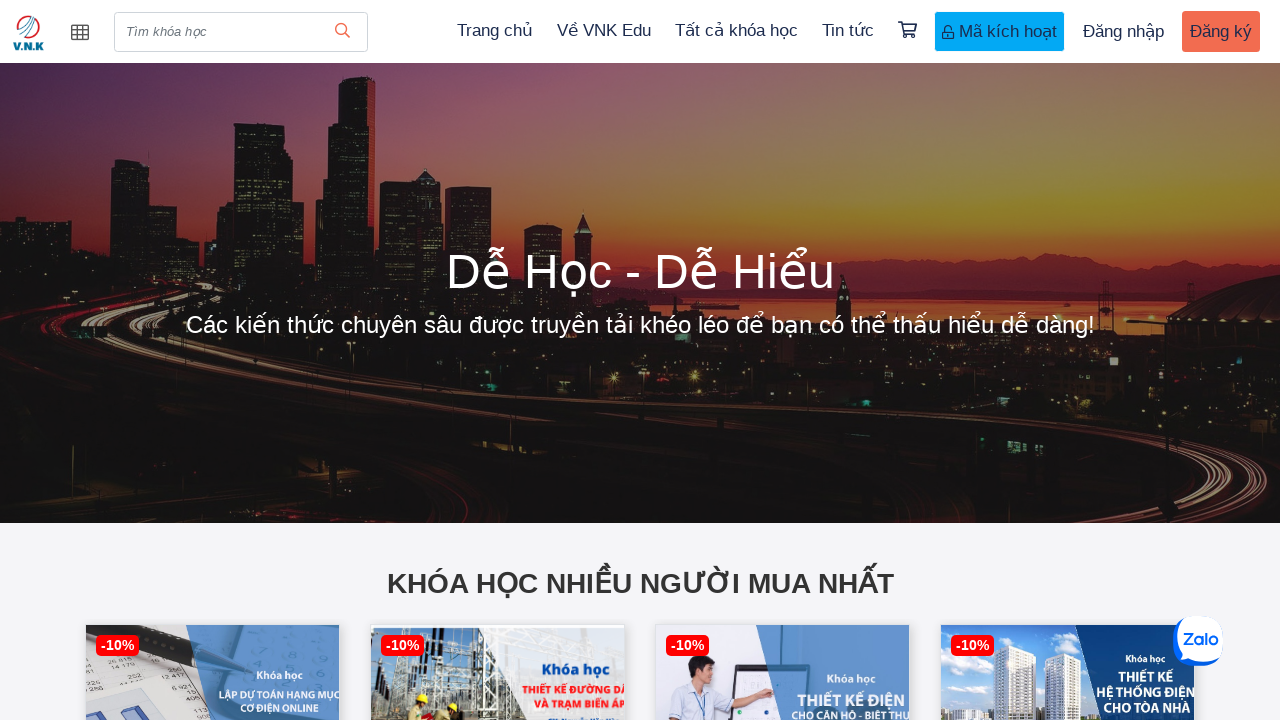